Clicks checkout button, fills address field, and verifies the value

Starting URL: https://webshop-agil-testautomatiserare.netlify.app/

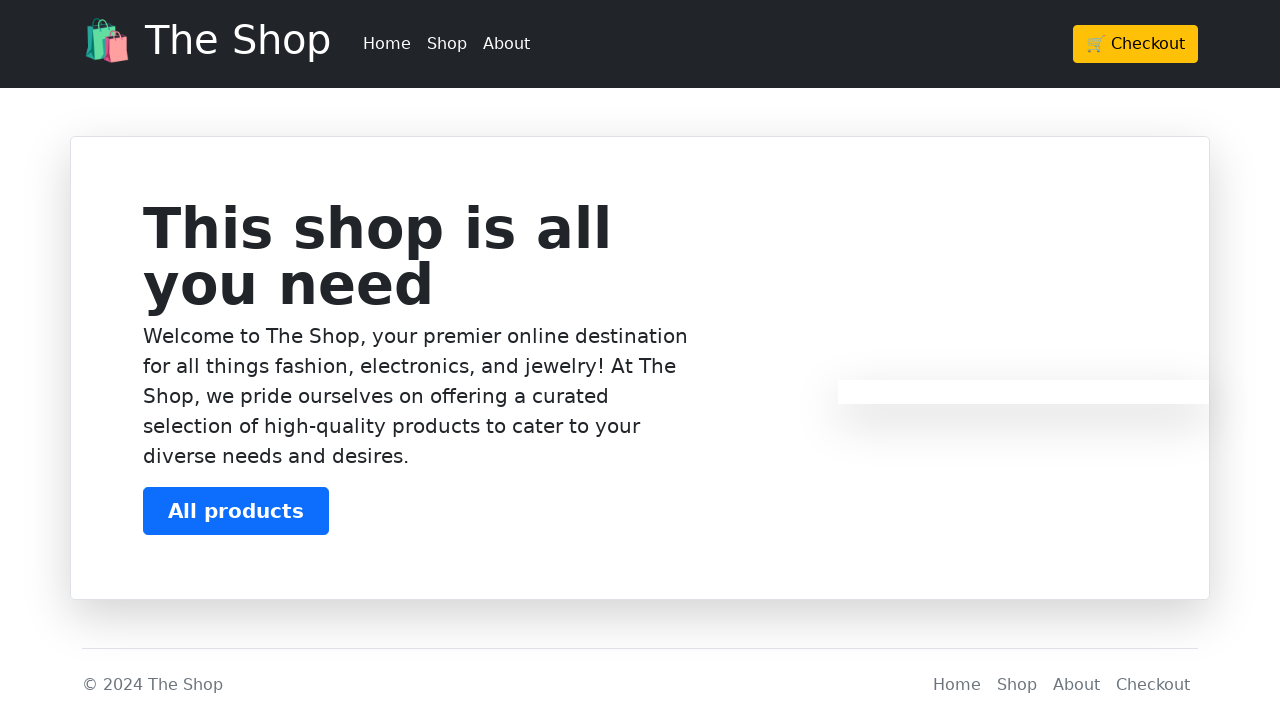

Clicked checkout button at (1136, 44) on .btn-warning
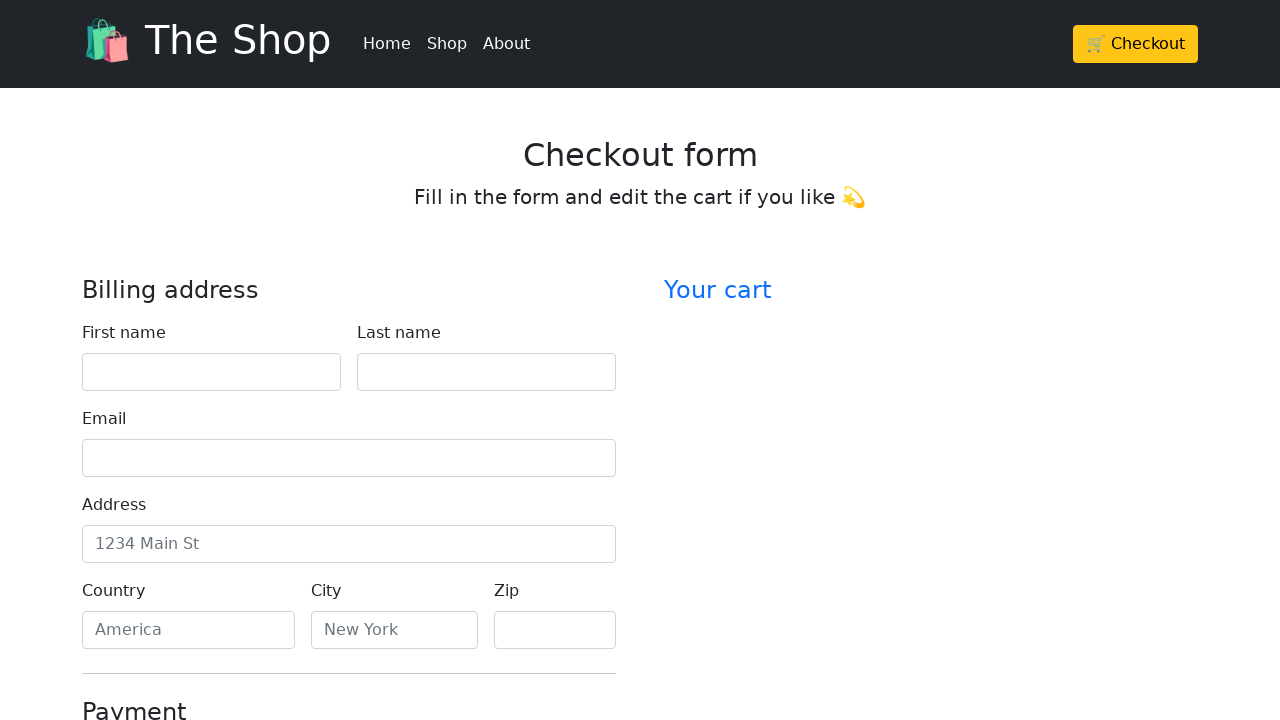

Located address field element
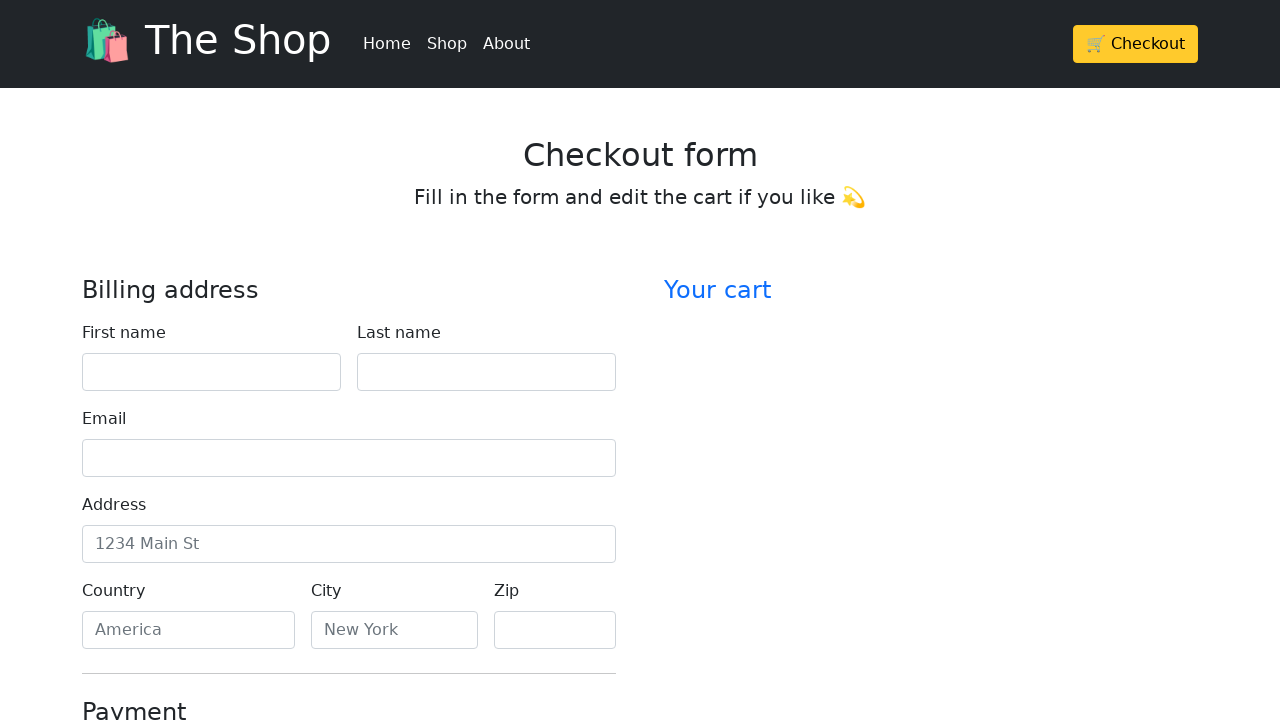

Filled address field with 'Monvägen24' on #address
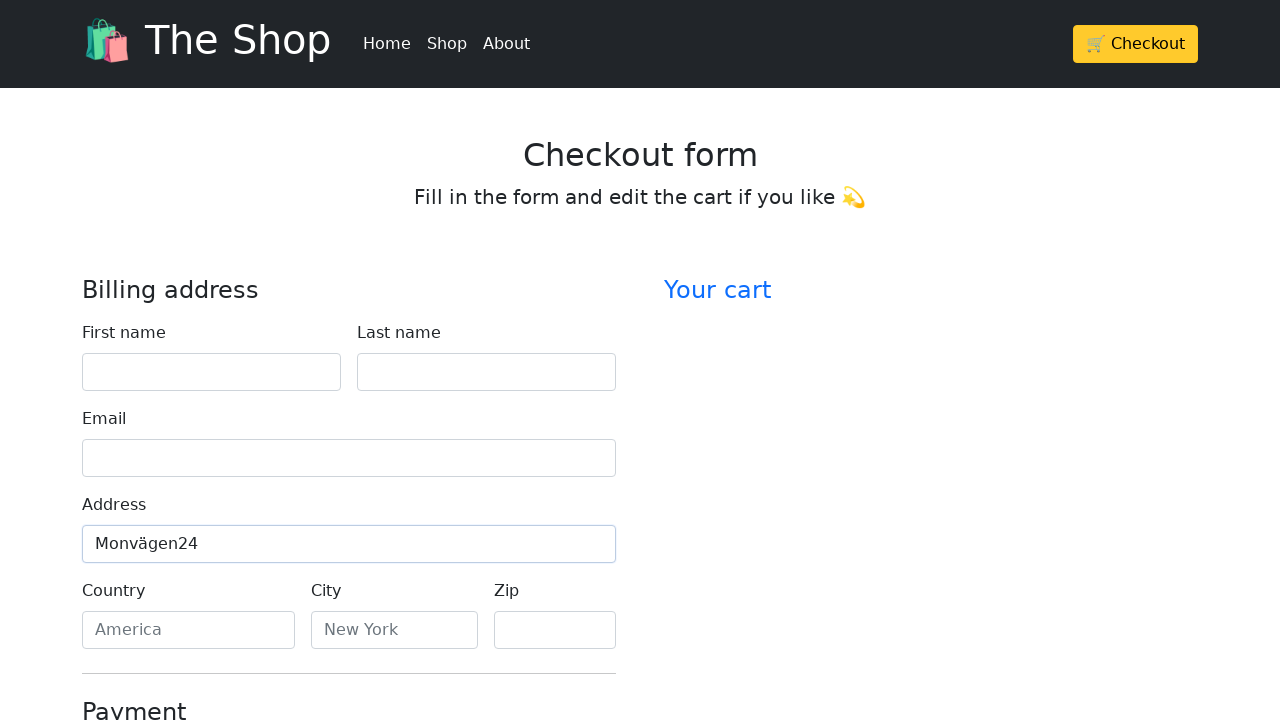

Verified address field contains 'Monvägen24'
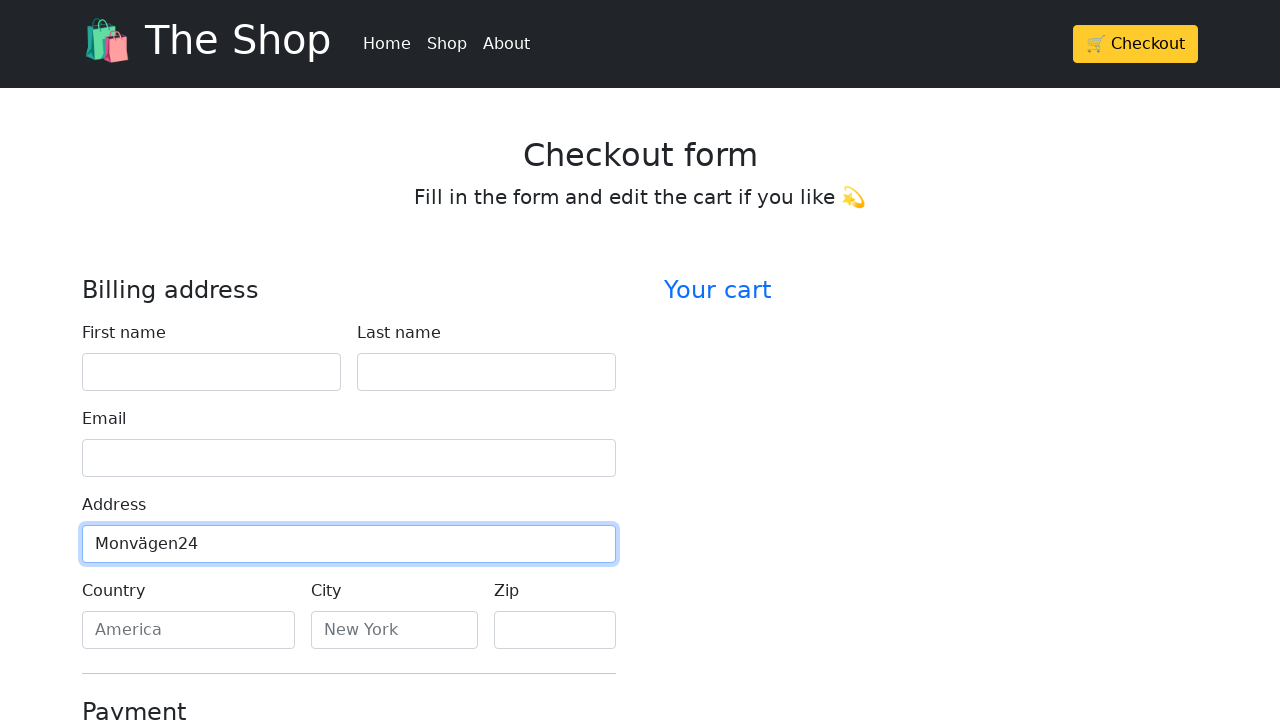

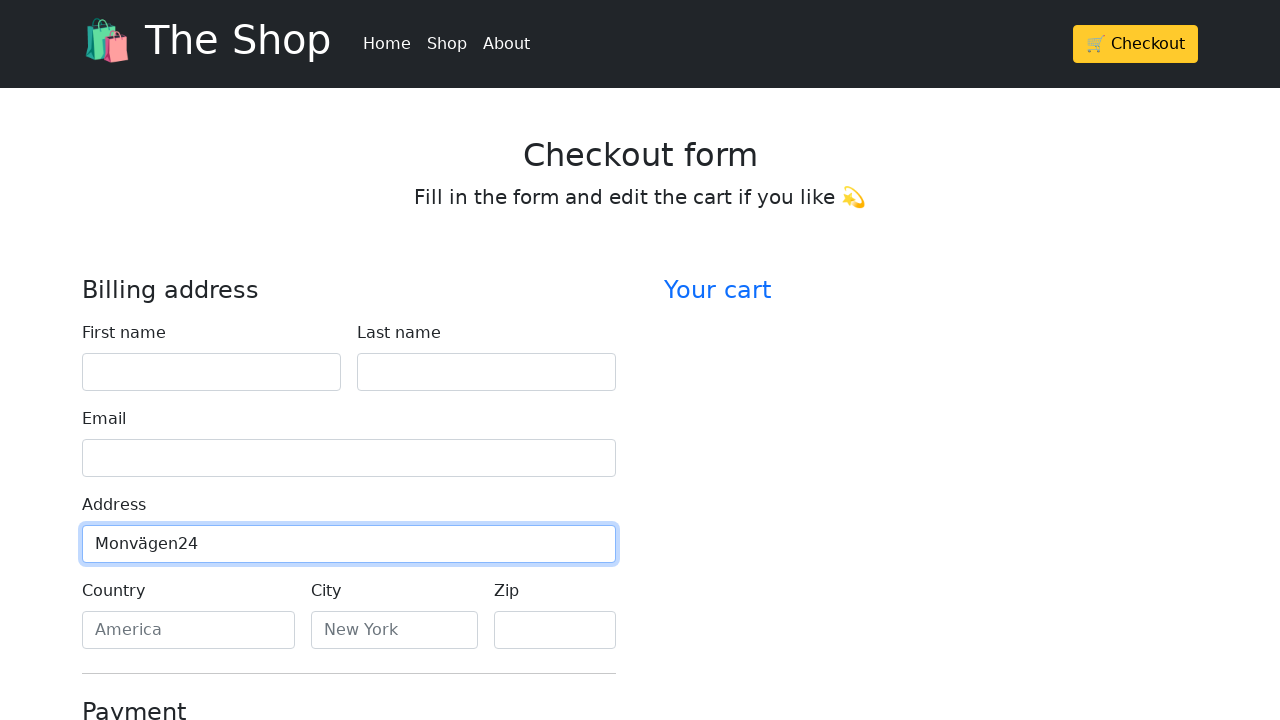